Tests JavaScript alert prompt functionality by clicking the prompt button, entering text into the alert, and accepting it

Starting URL: https://the-internet.herokuapp.com/javascript_alerts

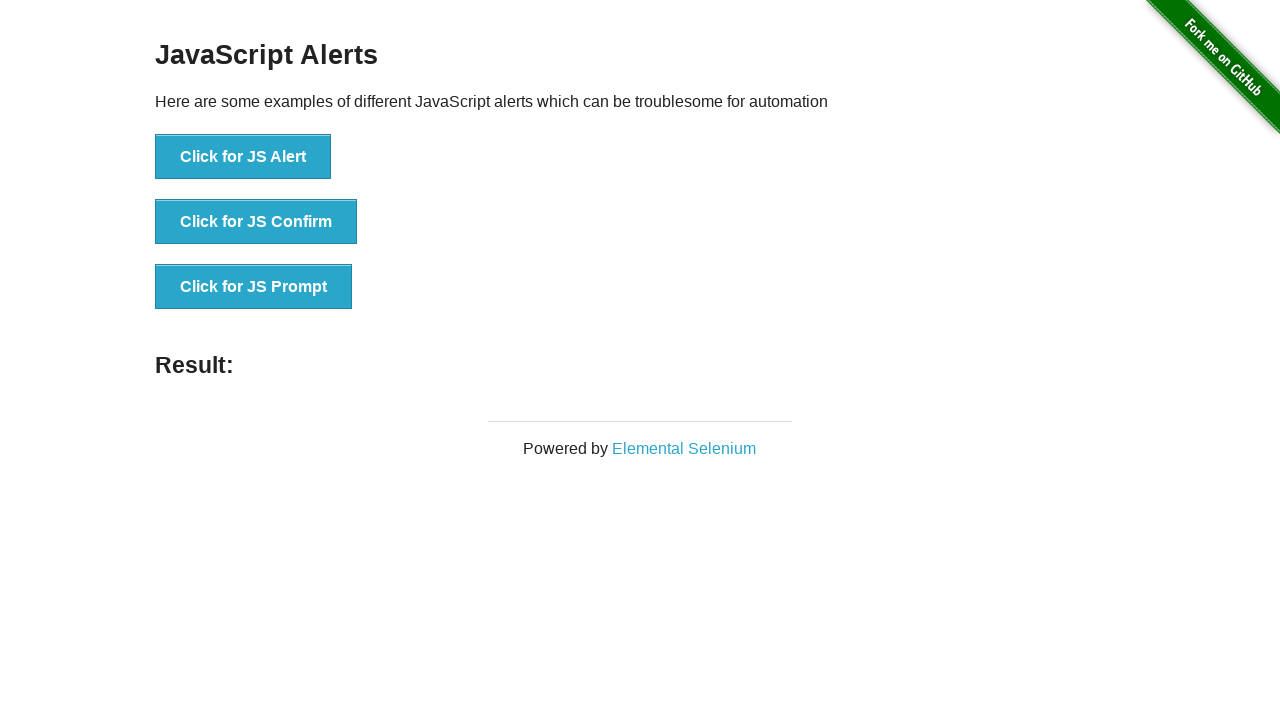

Clicked the JS Prompt button at (254, 287) on xpath=//button[text()='Click for JS Prompt']
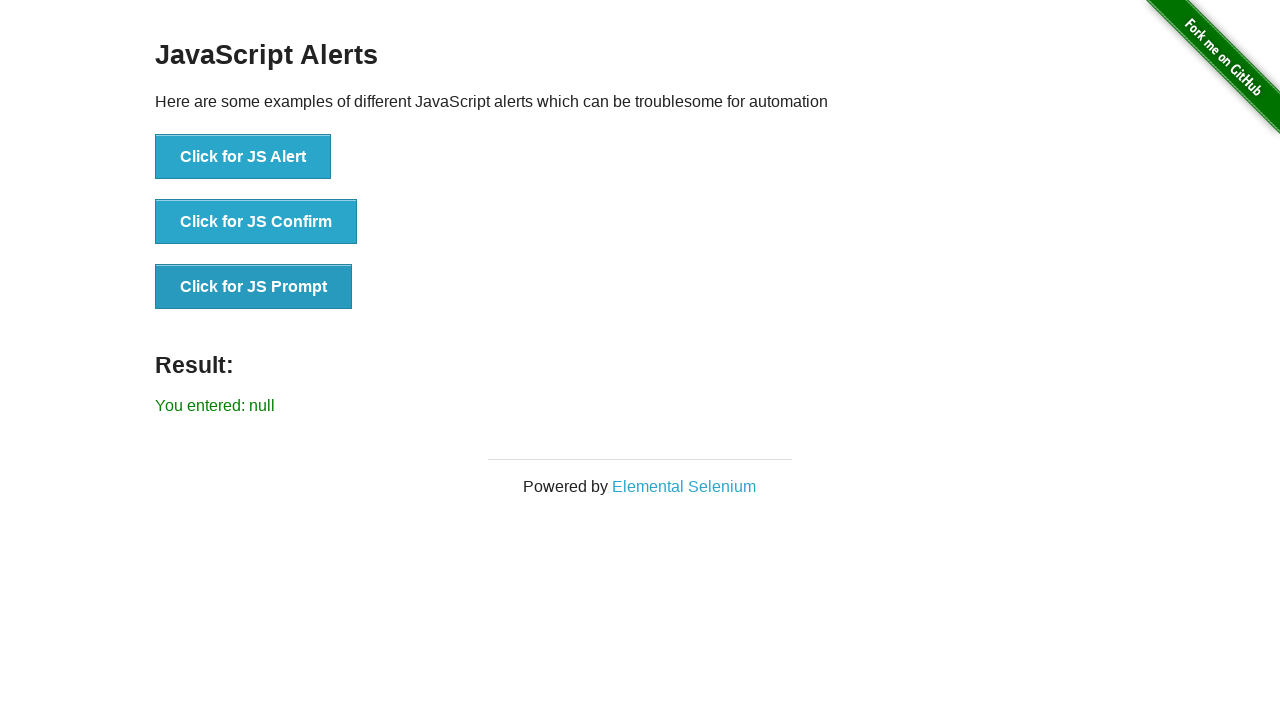

Set up dialog handler to accept prompt with 'Hello World!' text
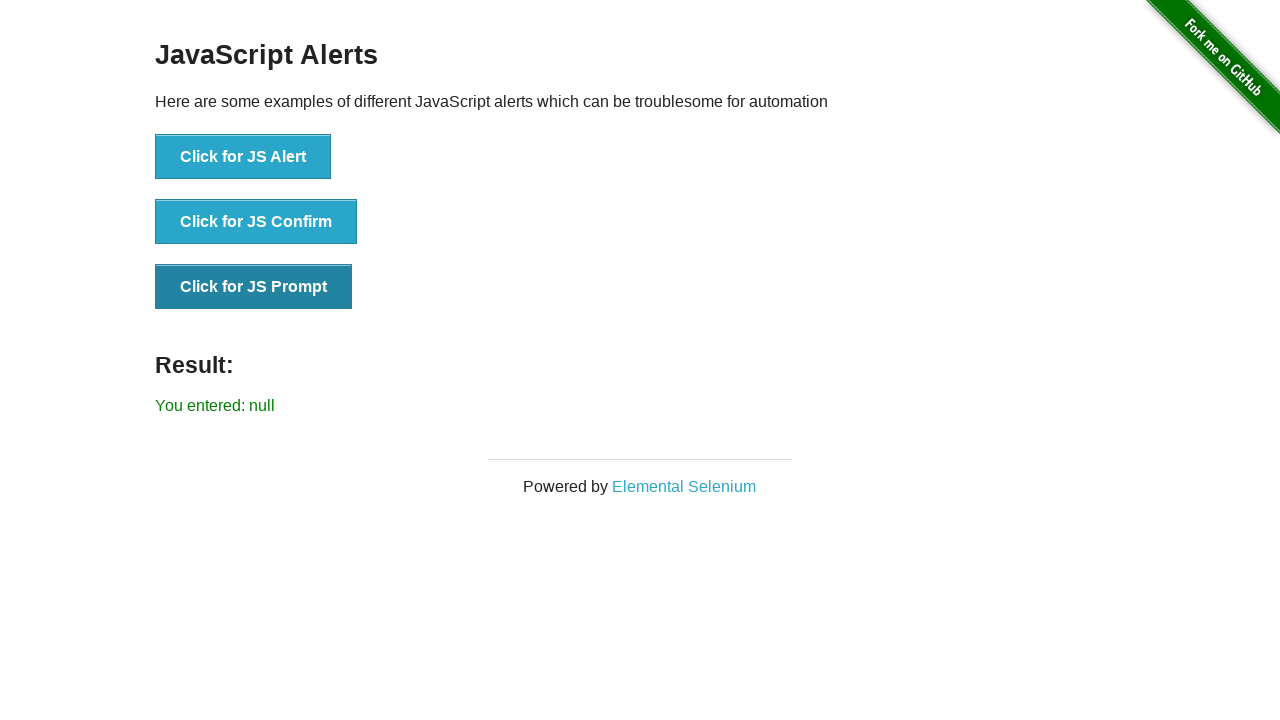

Clicked the JS Prompt button again to trigger dialog with handler active at (254, 287) on xpath=//button[text()='Click for JS Prompt']
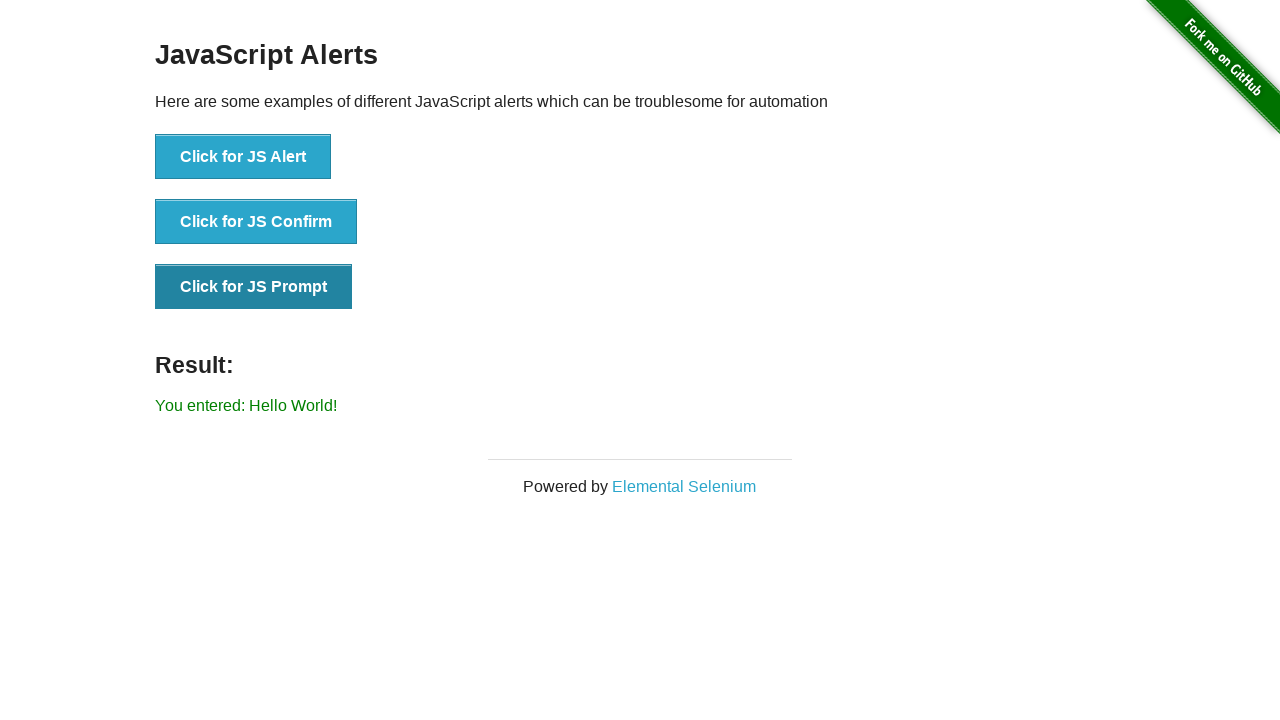

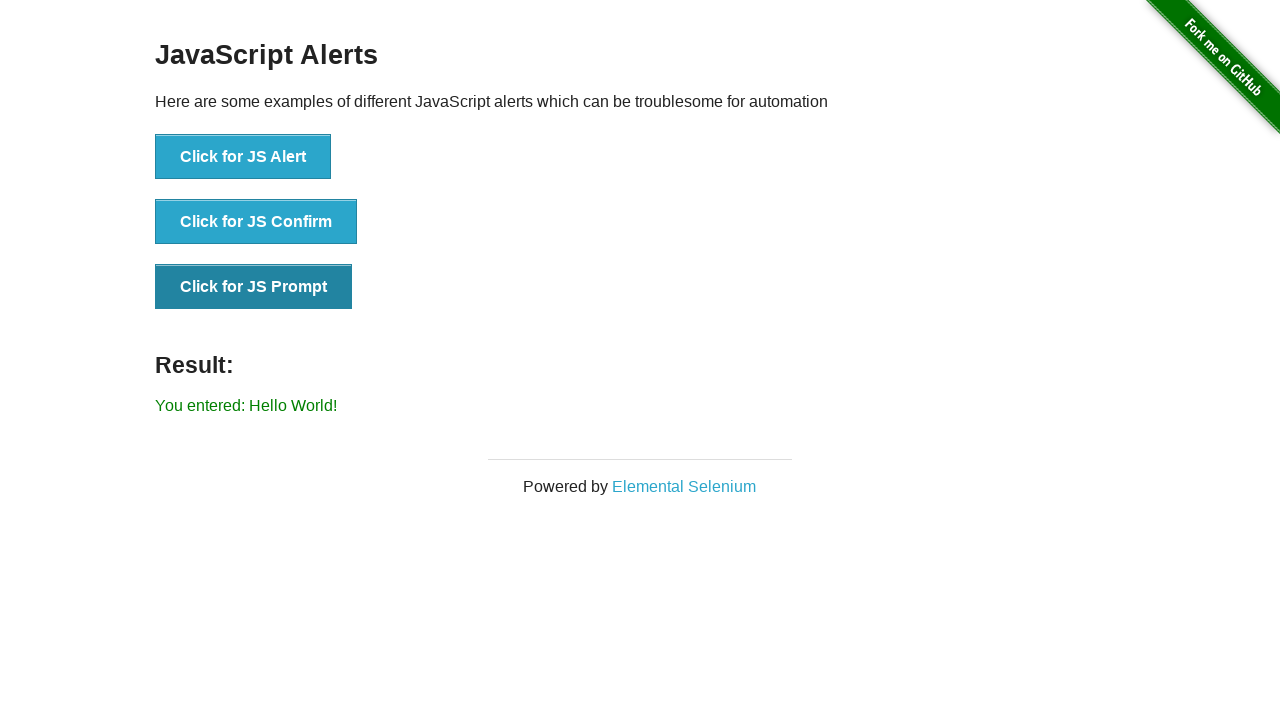